Tests mouse double-click functionality on a W3Schools demo page by filling a text field with text and then double-clicking a "Copy Text" button to trigger the ondblclick event.

Starting URL: https://www.w3schools.com/tags/tryit.asp?filename=tryhtml5_ev_ondblclick3

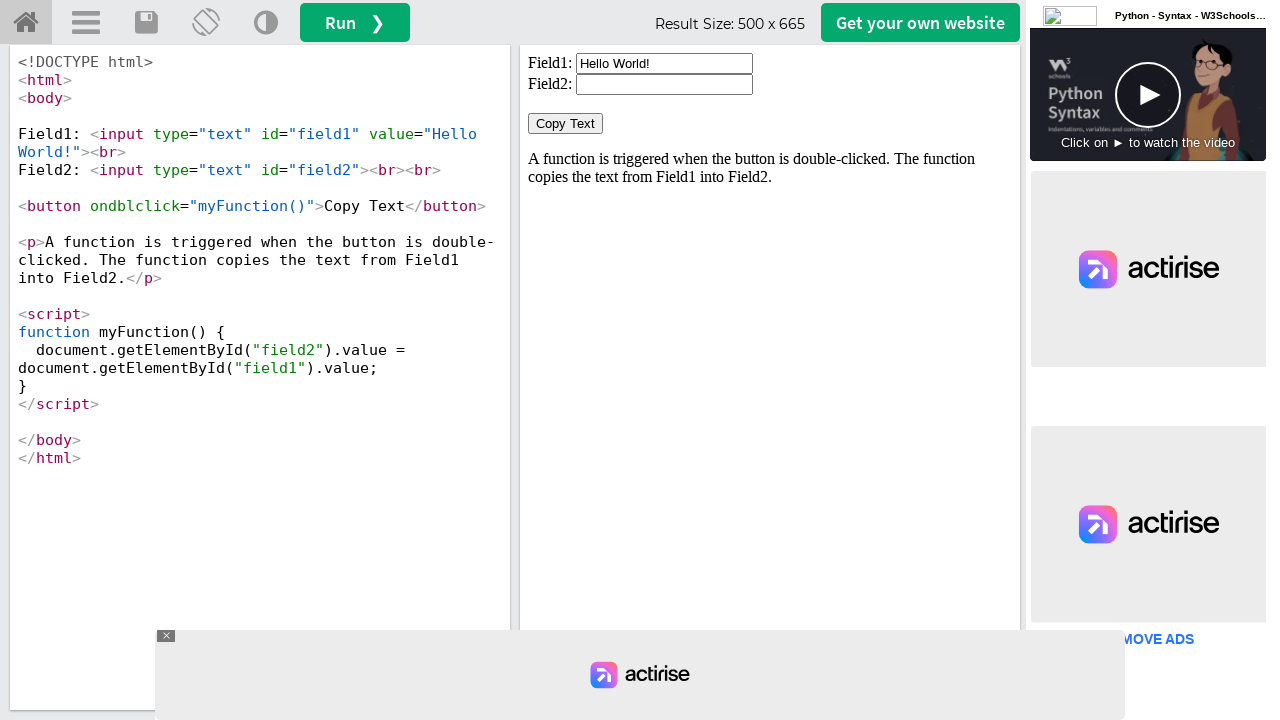

Cleared the text input field in the iframe on #iframeResult >> internal:control=enter-frame >> input#field1
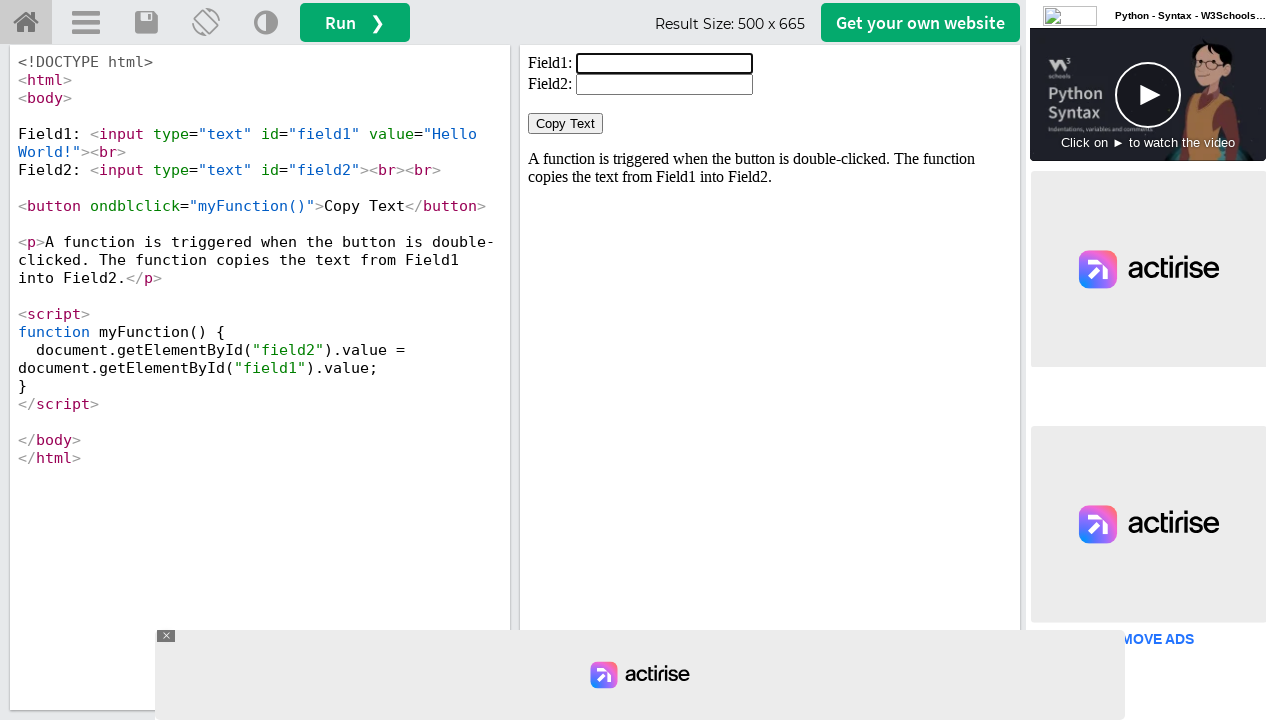

Filled input field with 'Welcome!!!' on #iframeResult >> internal:control=enter-frame >> input#field1
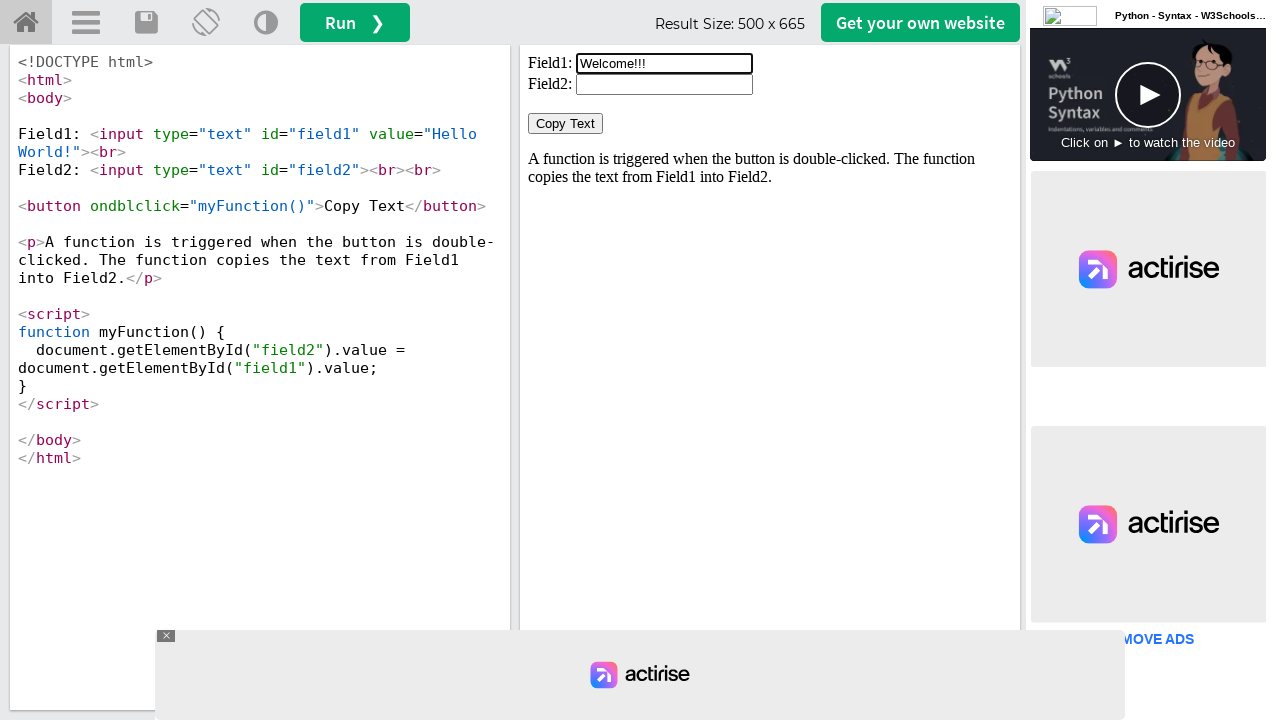

Double-clicked the 'Copy Text' button to trigger ondblclick event at (566, 124) on #iframeResult >> internal:control=enter-frame >> button:has-text('Copy Text')
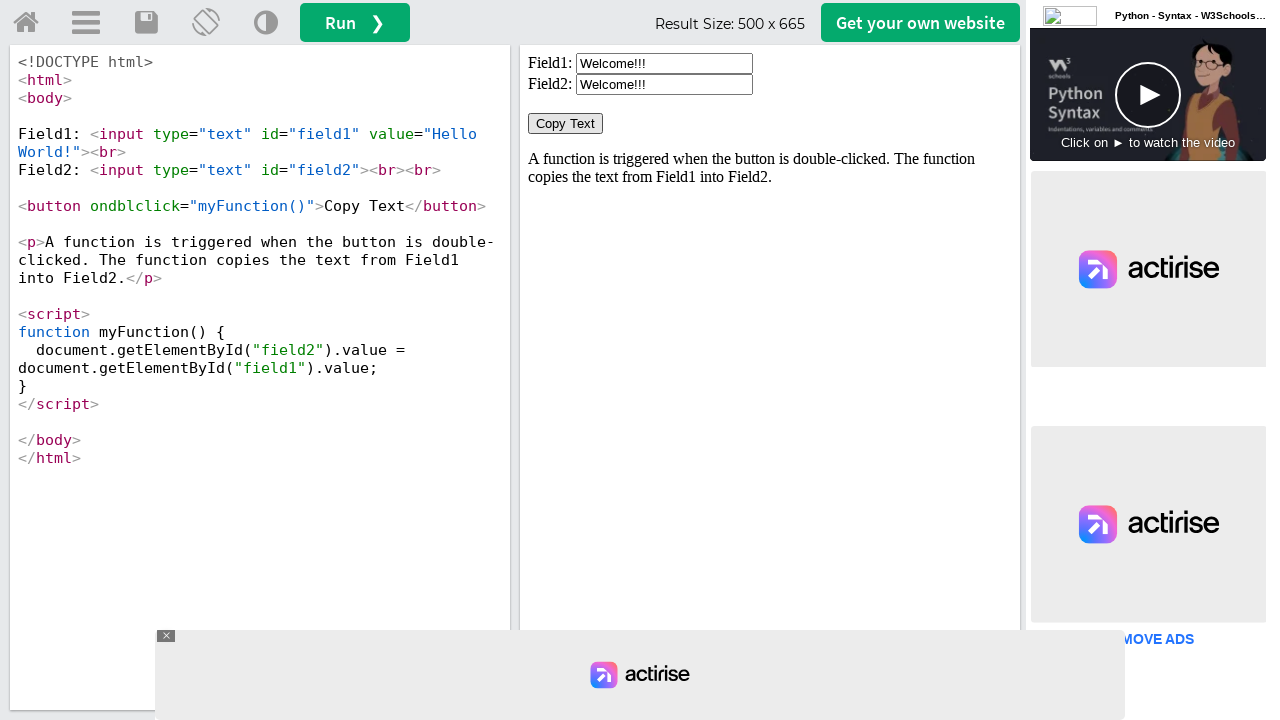

Waited 500ms for the double-click action to complete
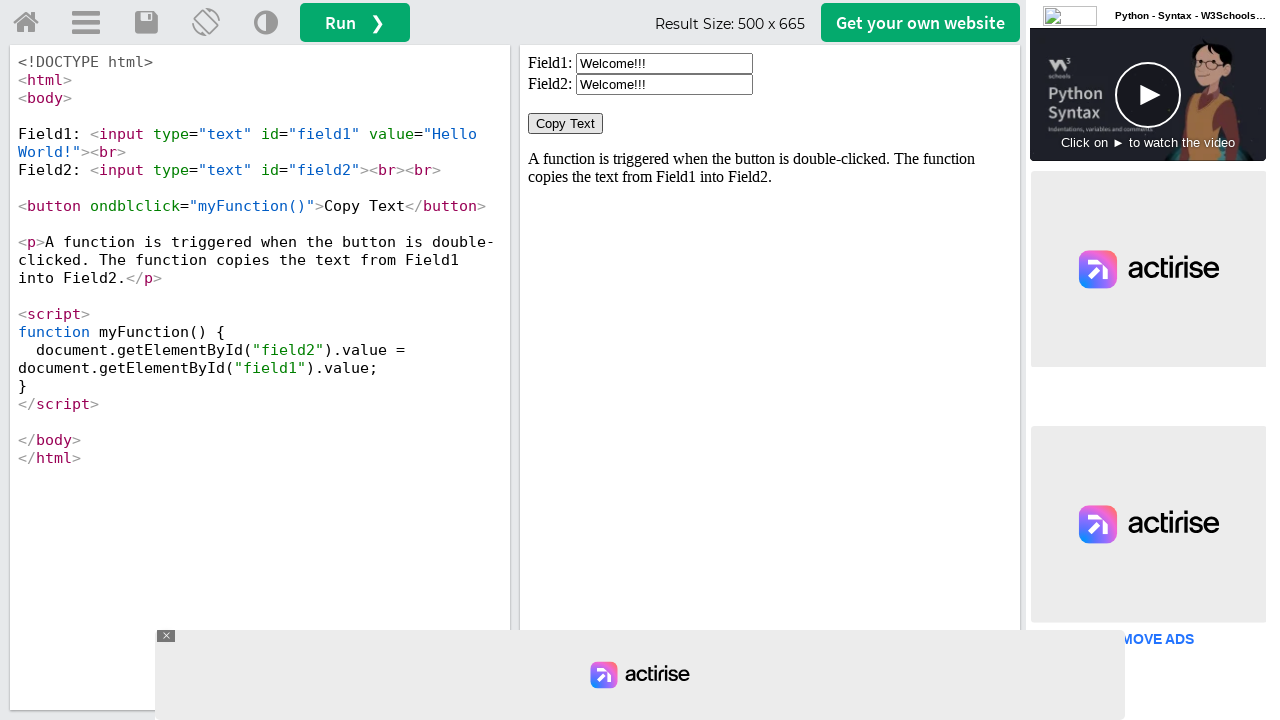

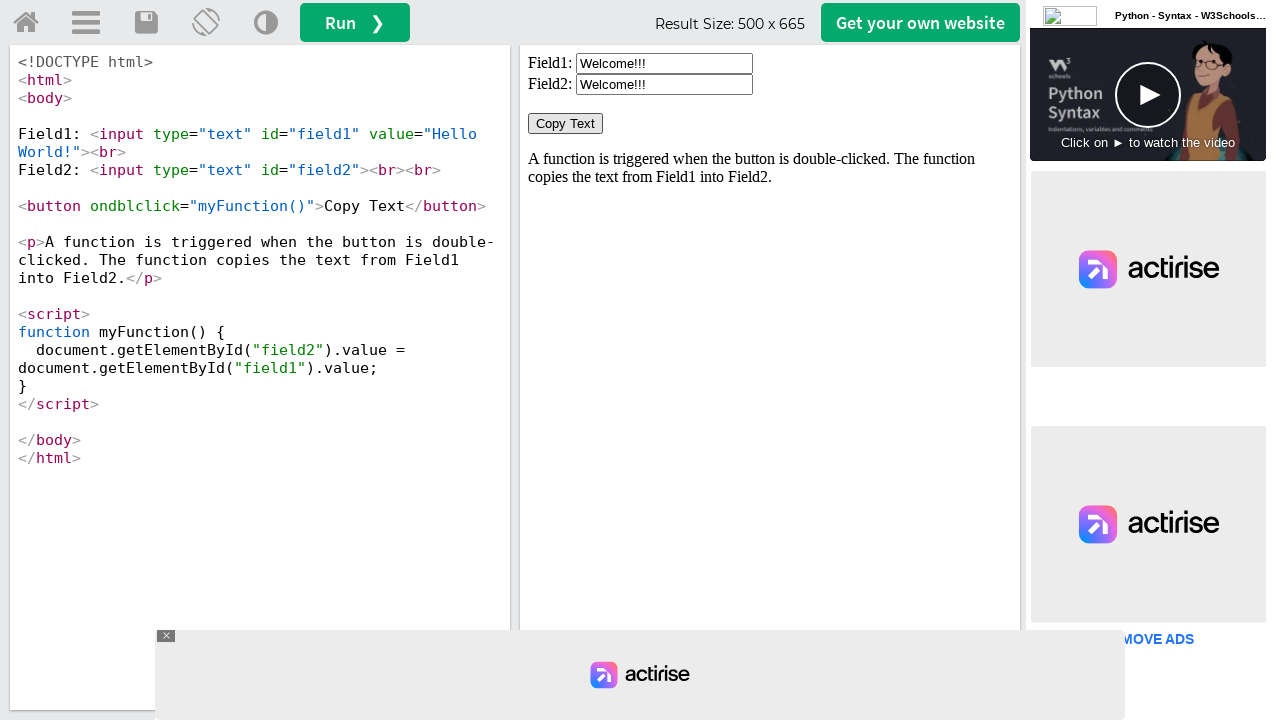